Navigates to a simple form page and clicks the submit button using By.ID locator strategy

Starting URL: http://suninjuly.github.io/simple_form_find_task.html

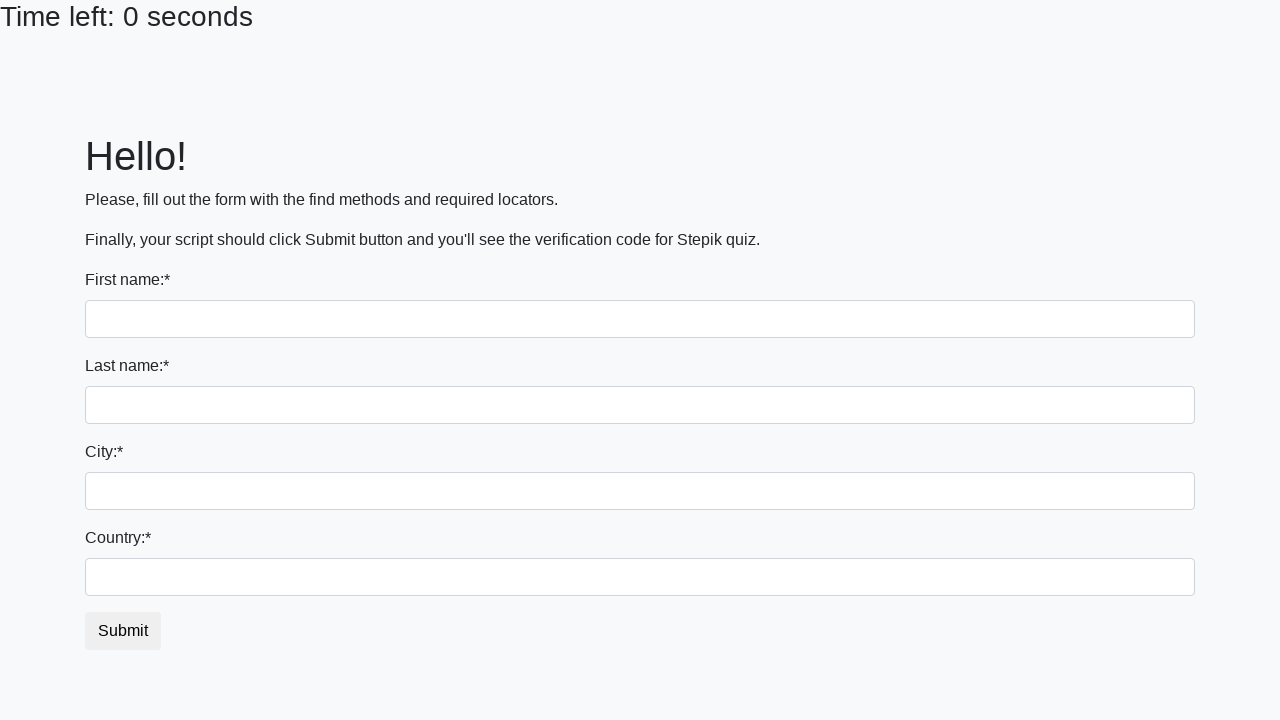

Navigated to simple form page
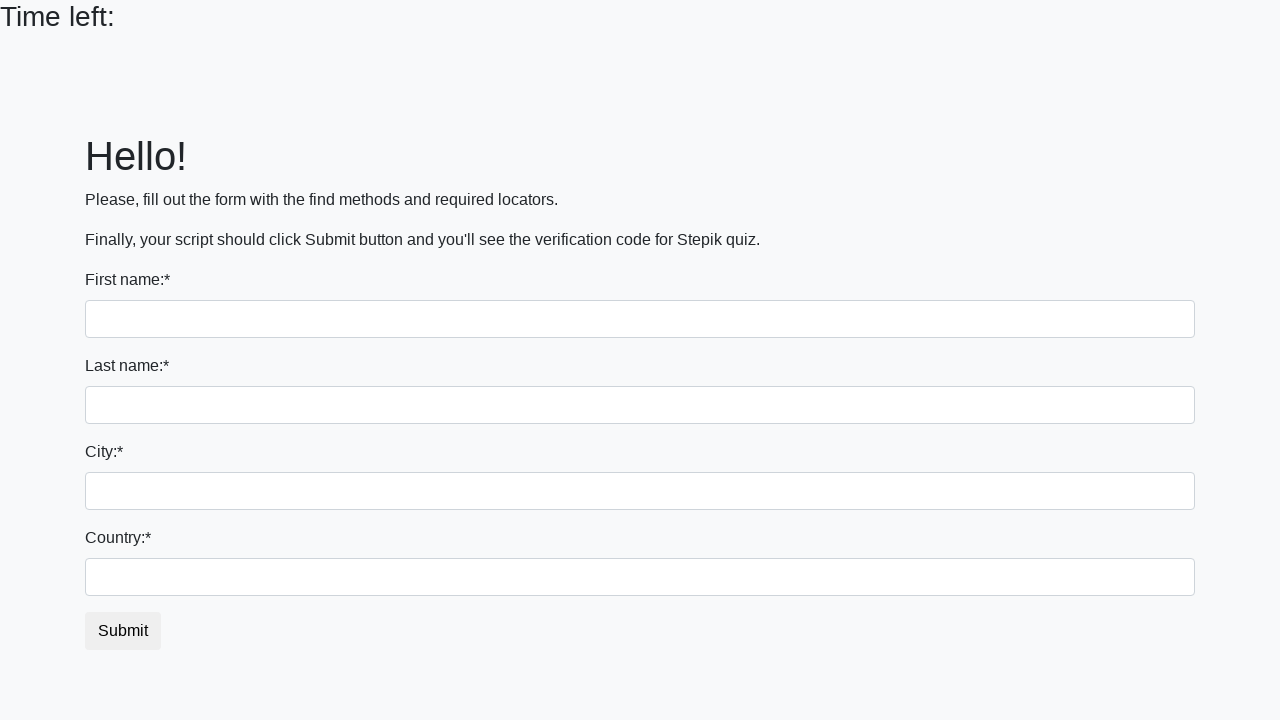

Clicked the submit button using ID locator at (123, 631) on #submit_button
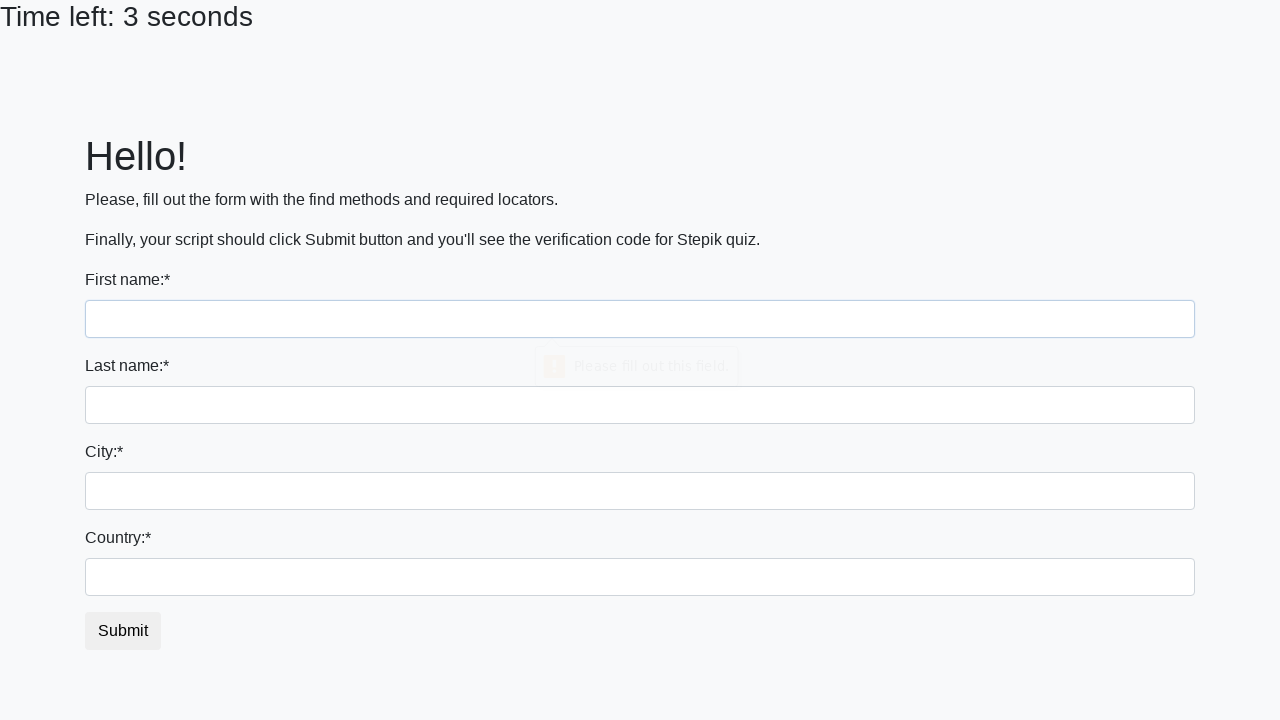

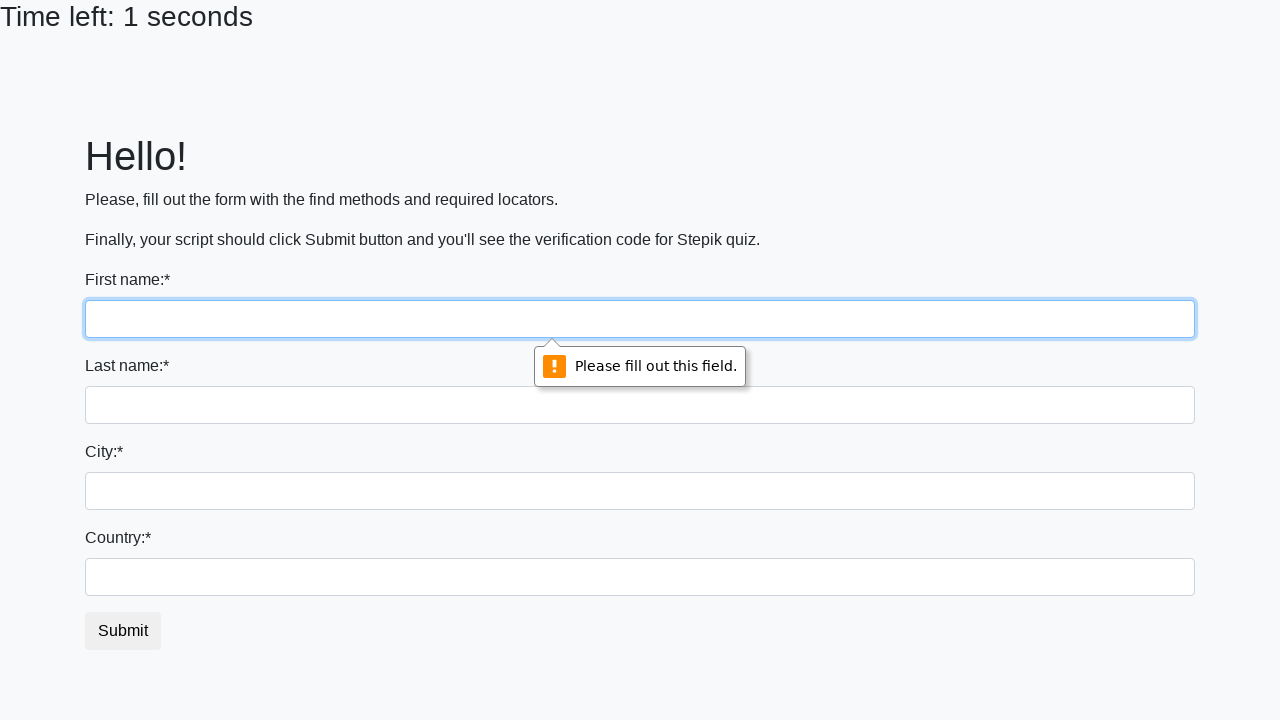